Clicks the timer button

Starting URL: https://omayo.blogspot.com/

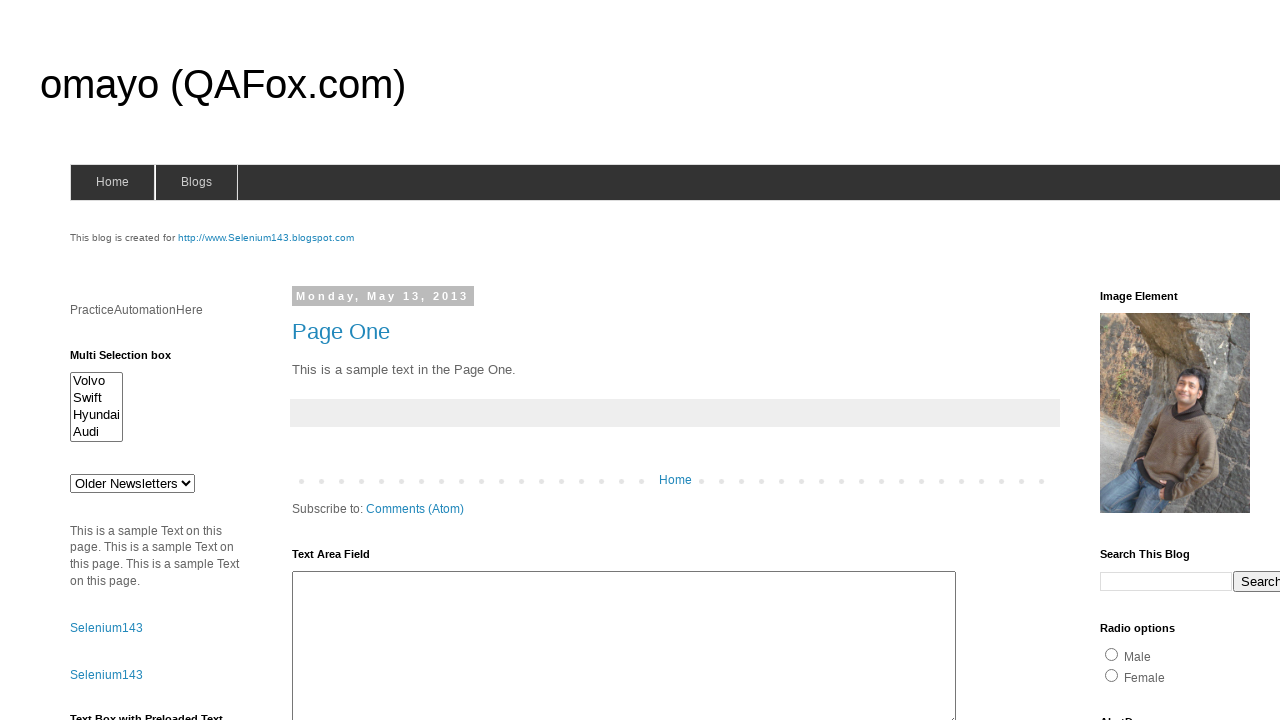

Clicked the timer button at (100, 361) on #timerButton
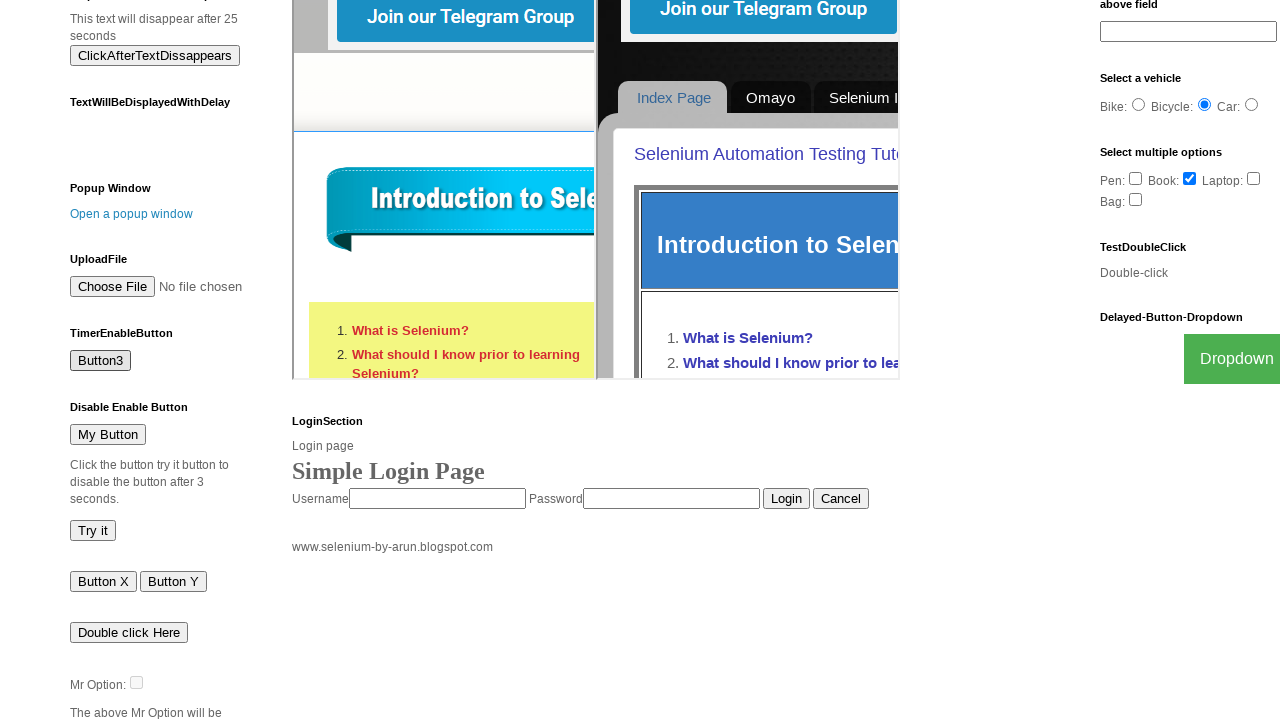

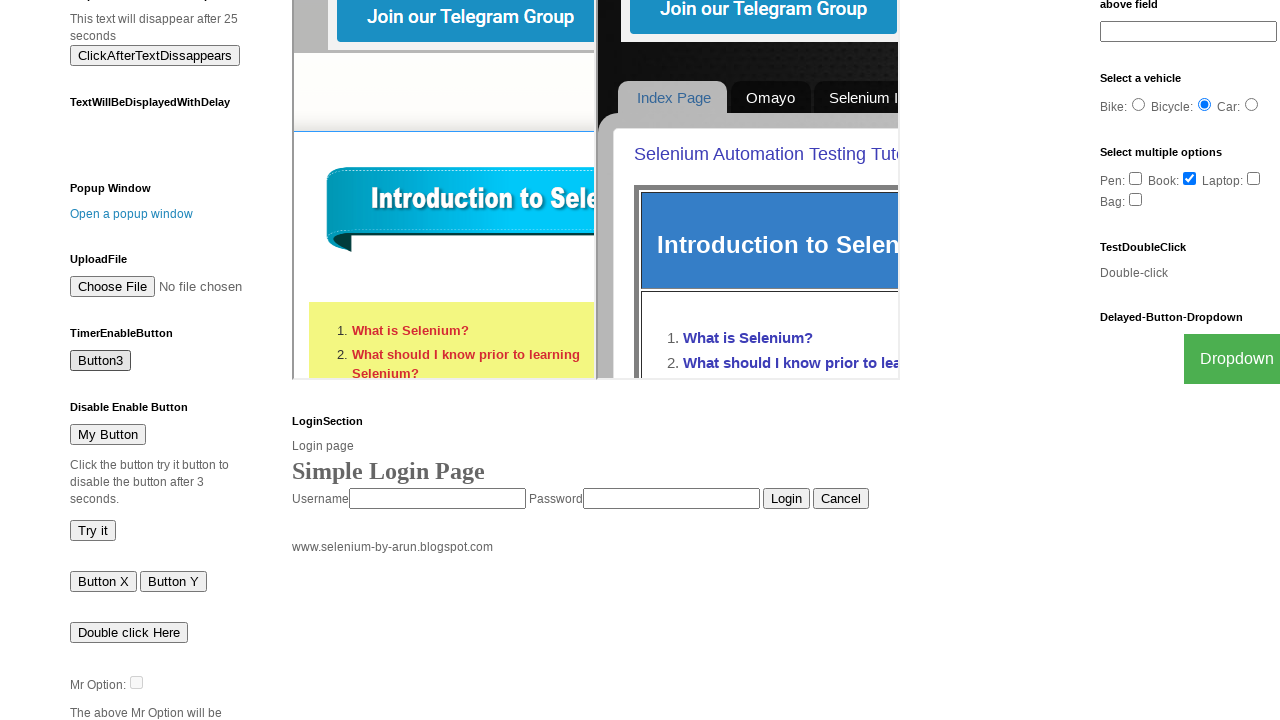